Tests the OrangeHRM demo booking form by filling in the full name, email, and company name fields.

Starting URL: https://www.orangehrm.com/en/book-a-free-demo

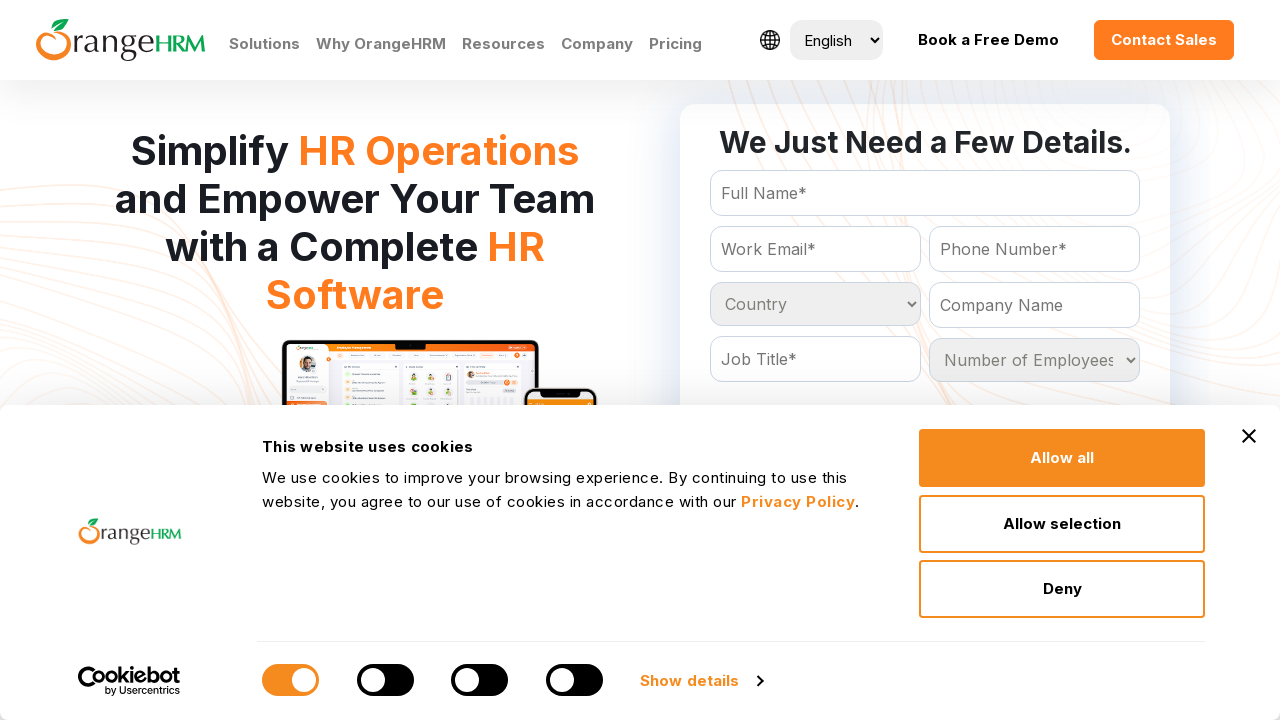

Filled full name field with 'MANU' on input[name='FullName']
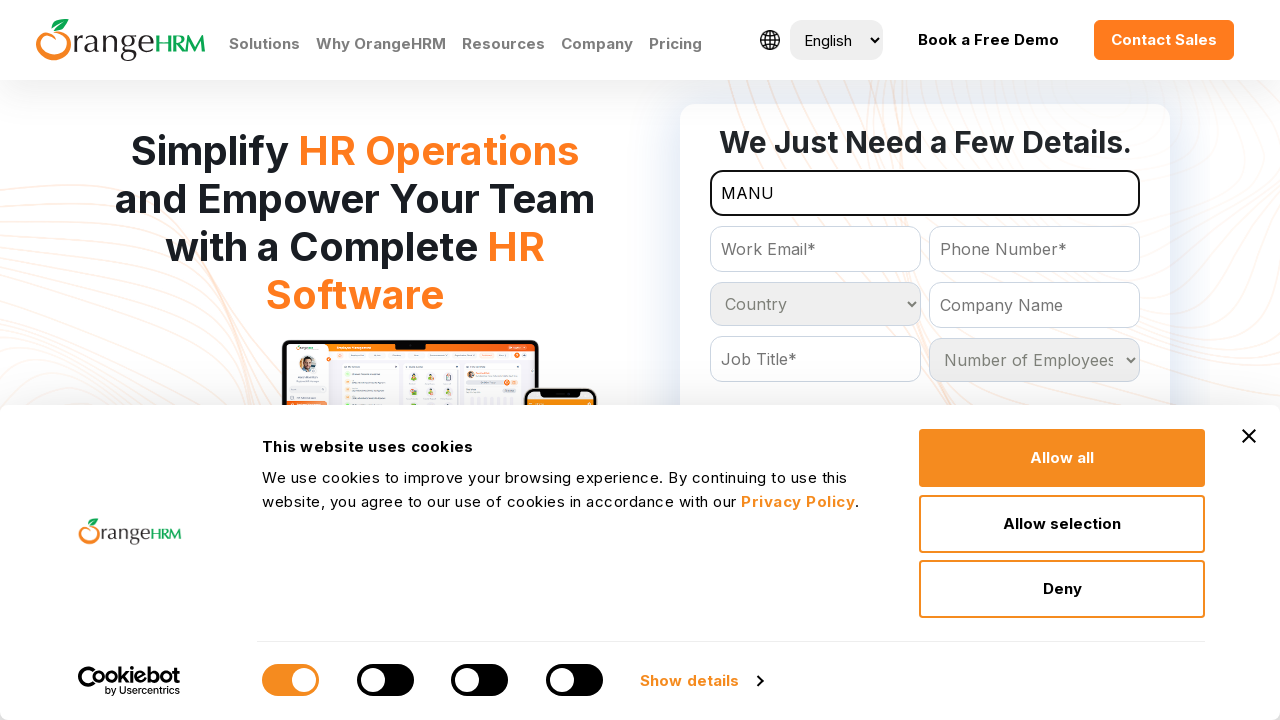

Filled email field with 'manu@gmail.com' on input[name='Email']
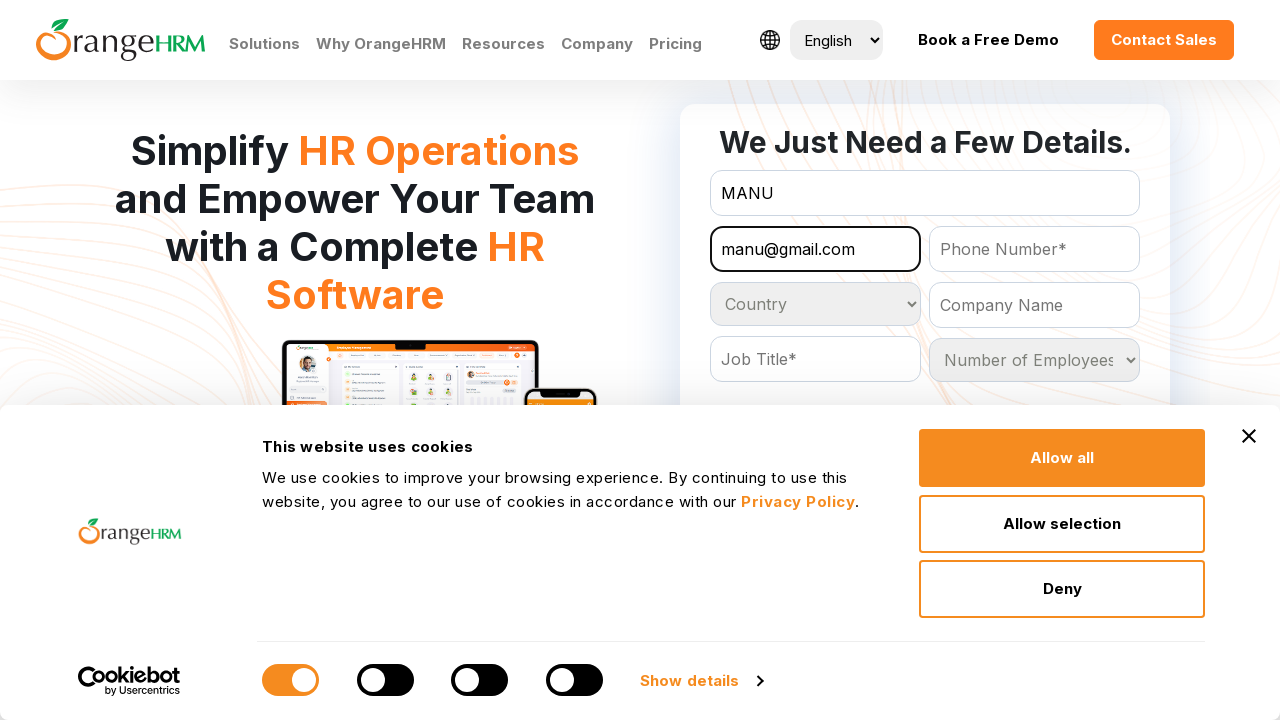

Filled company name field with 'MANU' on input[name='CompanyName']
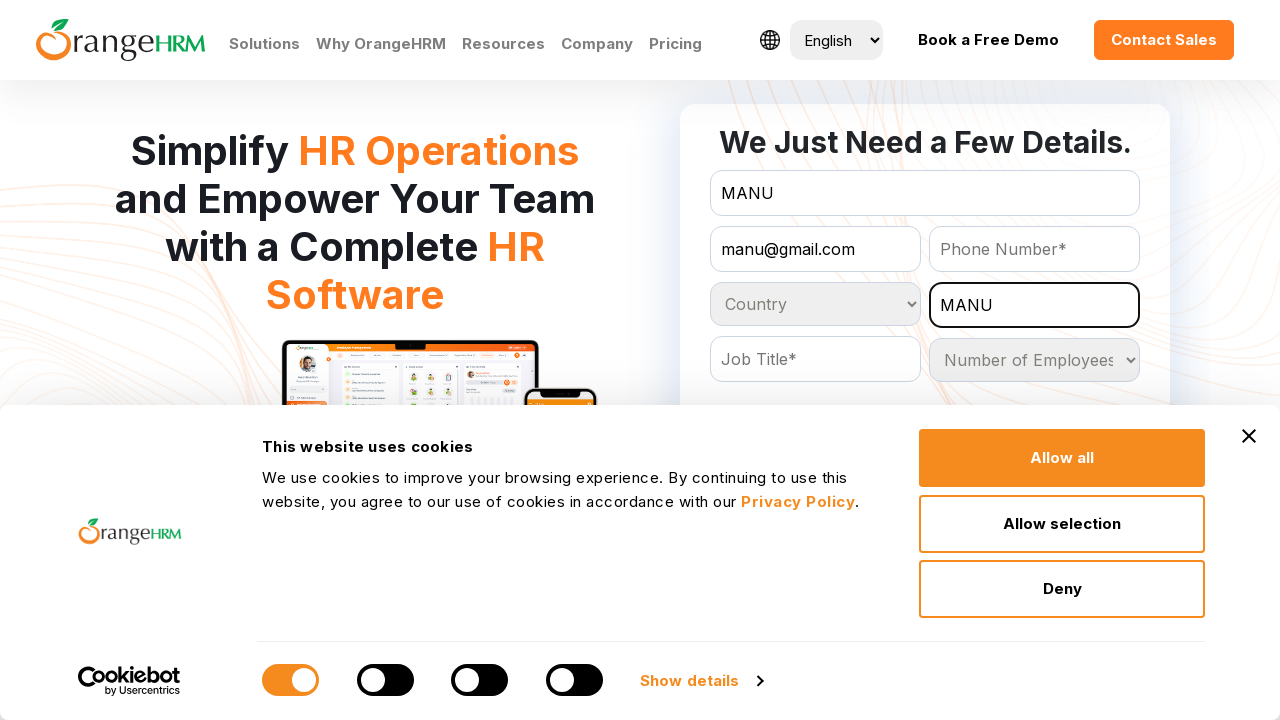

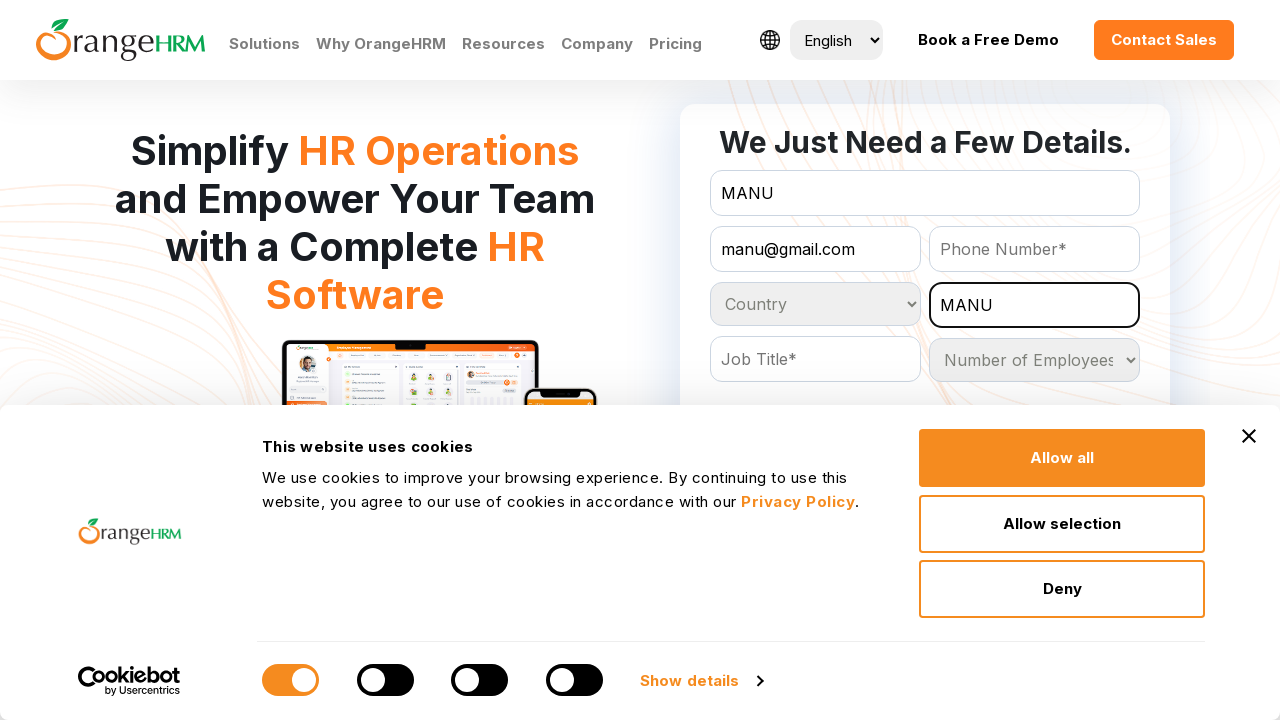